Tests user registration functionality by filling out the registration form with user details, agreeing to terms, and submitting the form.

Starting URL: https://ecommerce-playground.lambdatest.io/index.php?route=account/register

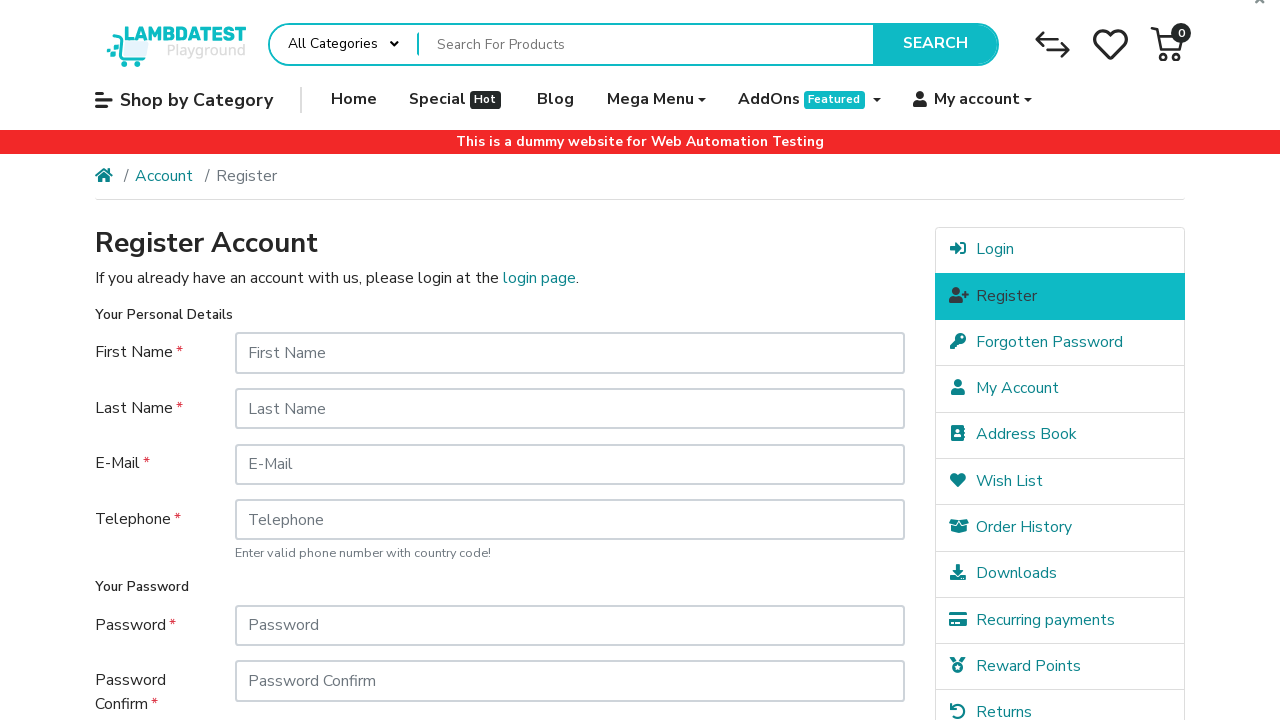

Filled first name field with 'Lucas' on #input-firstname
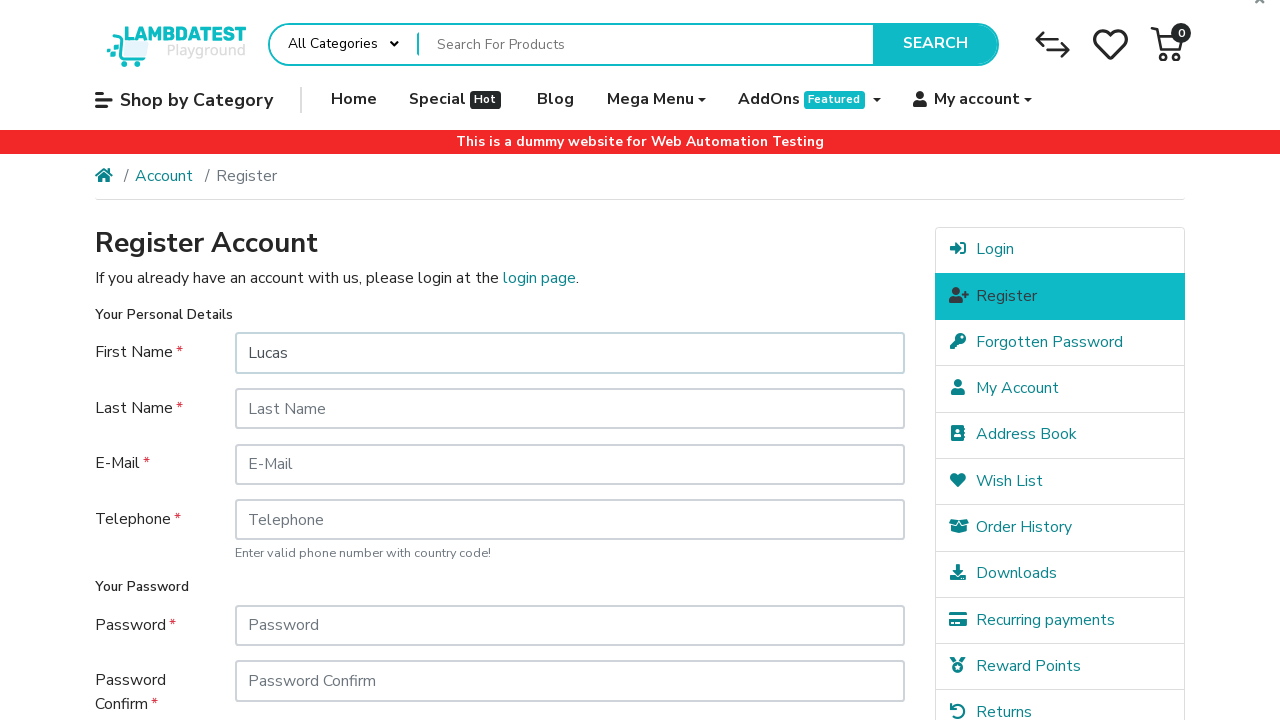

Filled last name field with 'Rosa' on #input-lastname
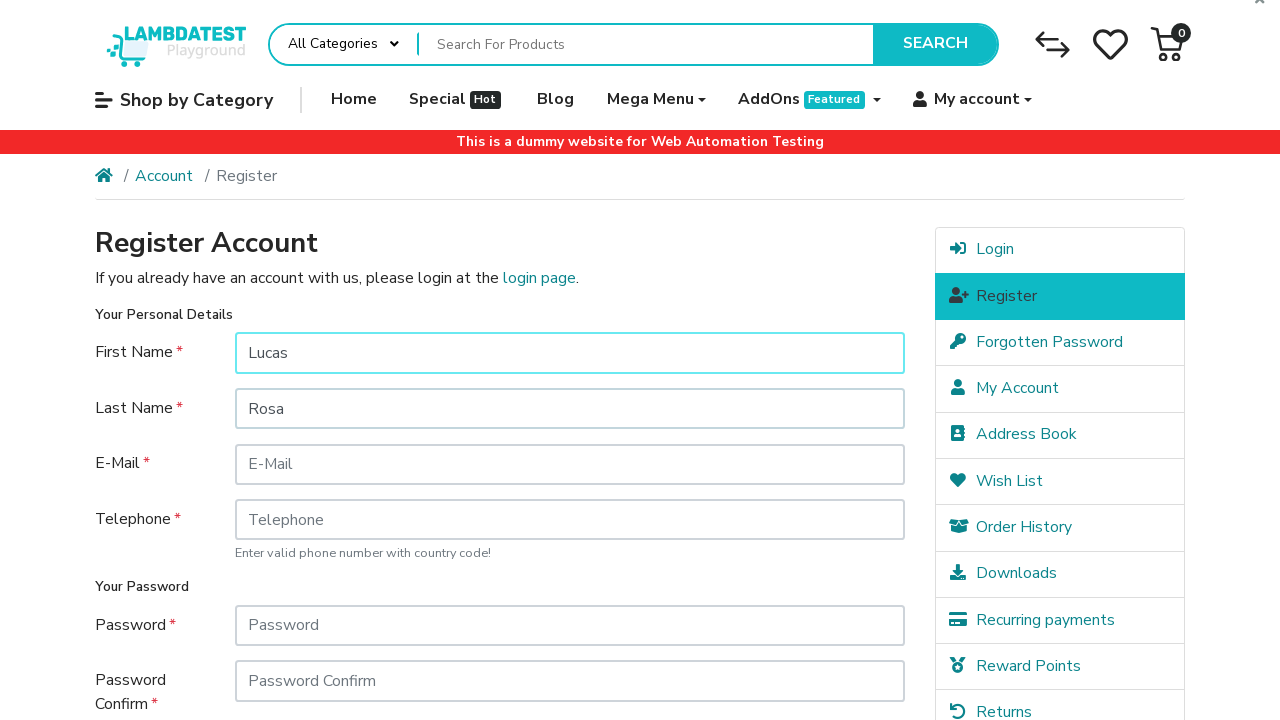

Filled email field with 'lucas.rosa.test7284@example.com' on #input-email
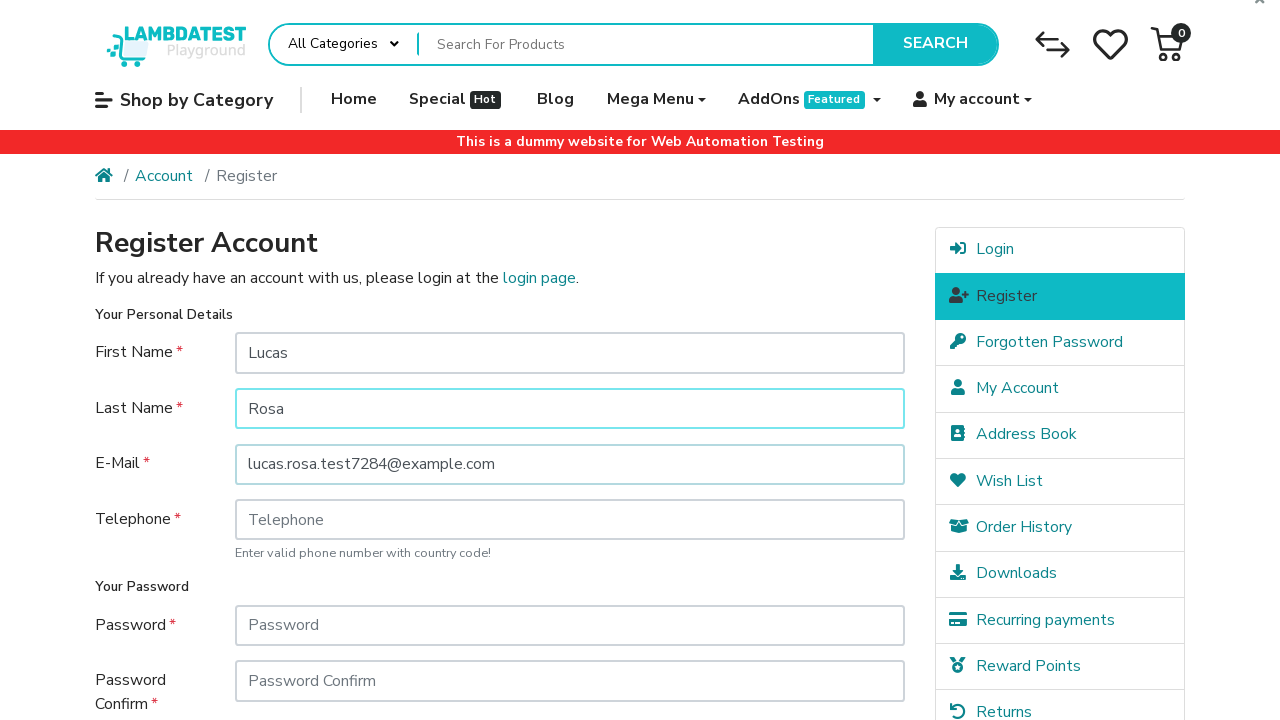

Filled telephone field with '888777666' on #input-telephone
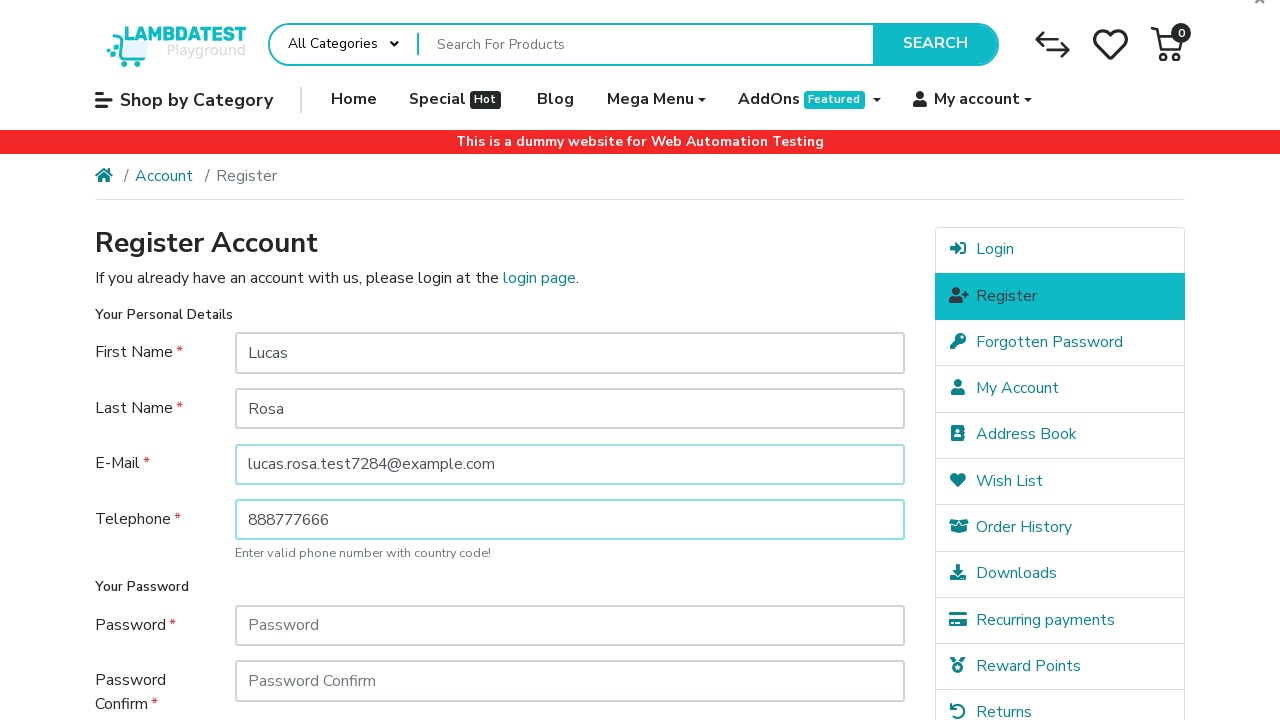

Filled password field with '123456' on #input-password
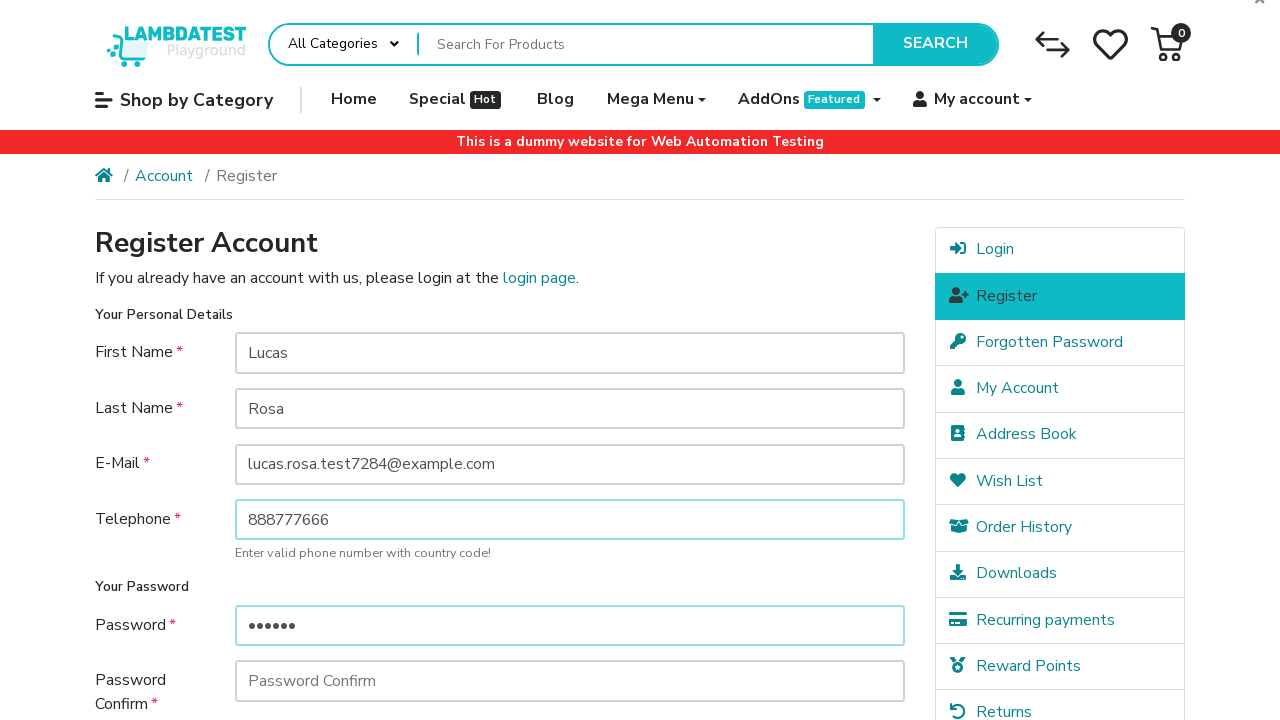

Confirmed password with '123456' on #input-confirm
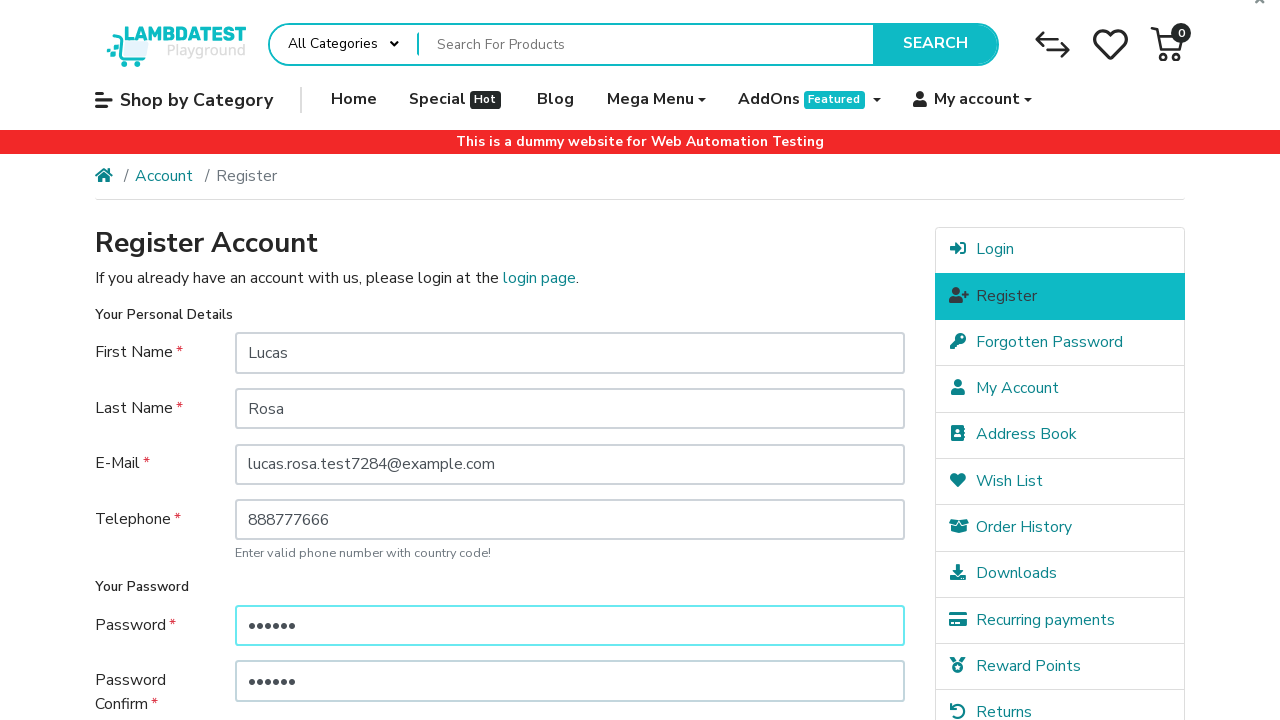

Clicked newsletter subscription checkbox at (274, 514) on xpath=//label[@for="input-newsletter-yes"]
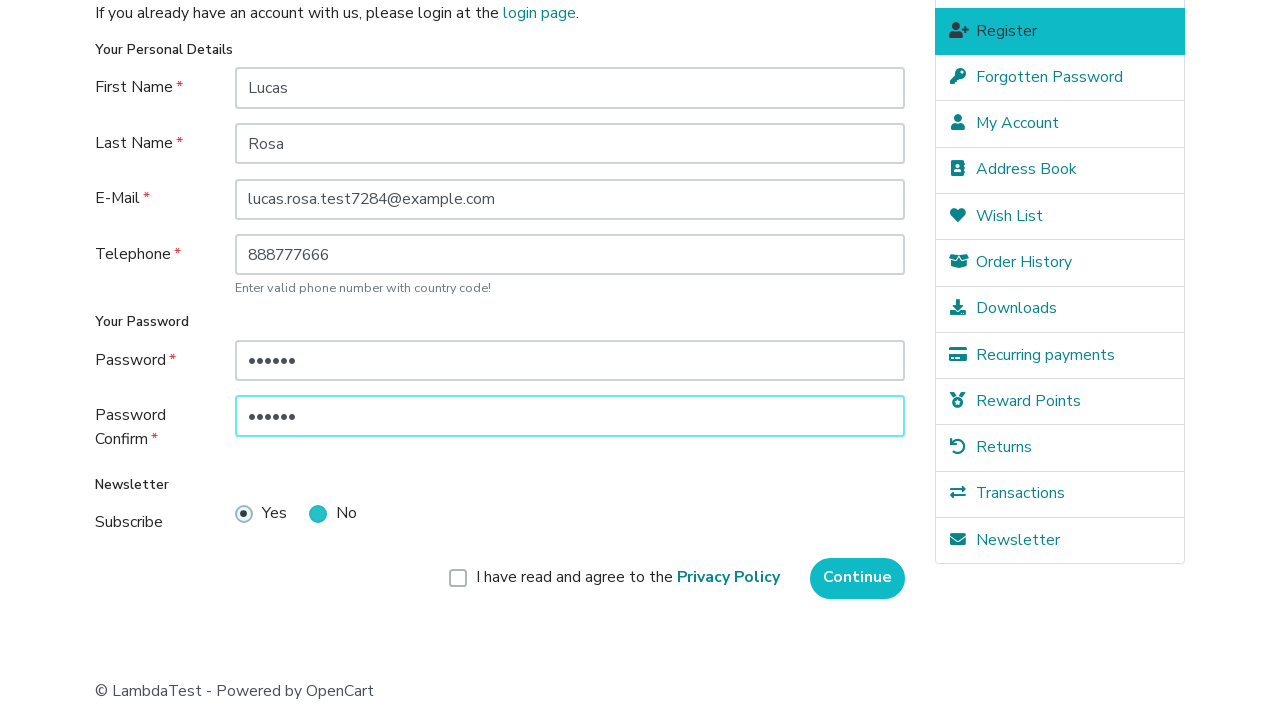

Clicked privacy policy agreement checkbox at (628, 578) on xpath=//label[@for="input-agree"]
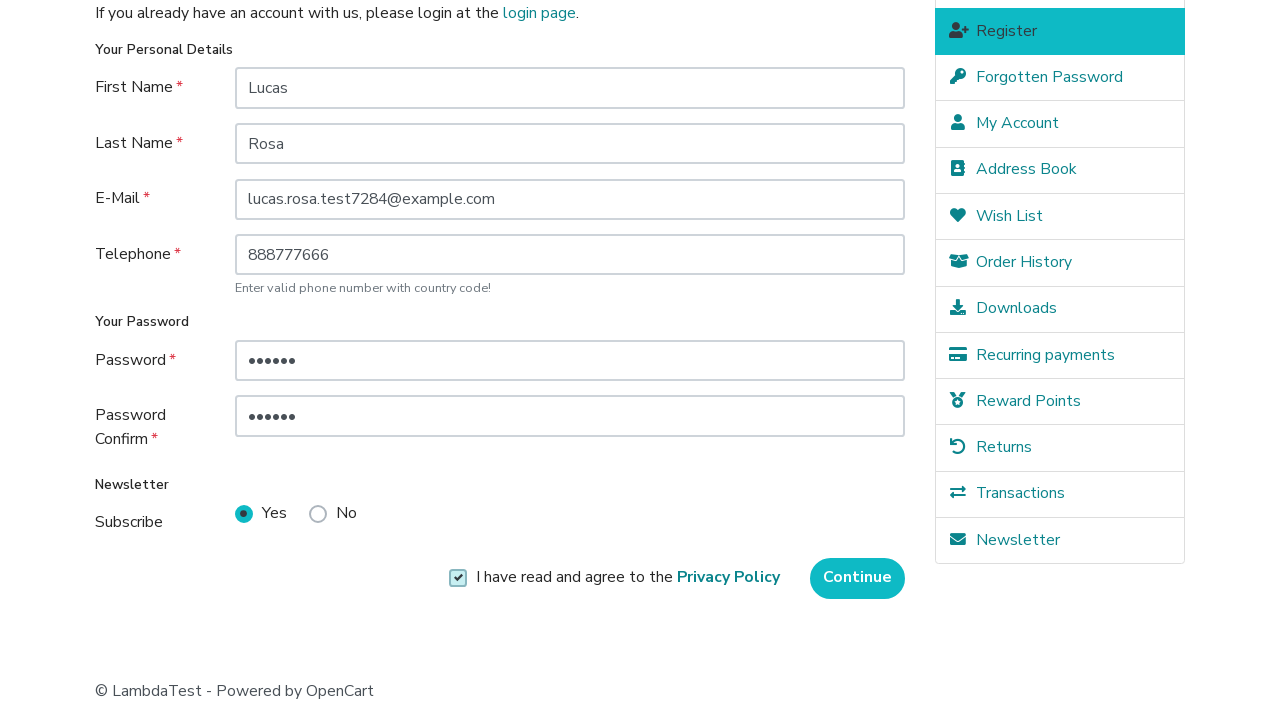

Clicked Continue button to submit registration form at (858, 578) on xpath=//input[@value="Continue"]
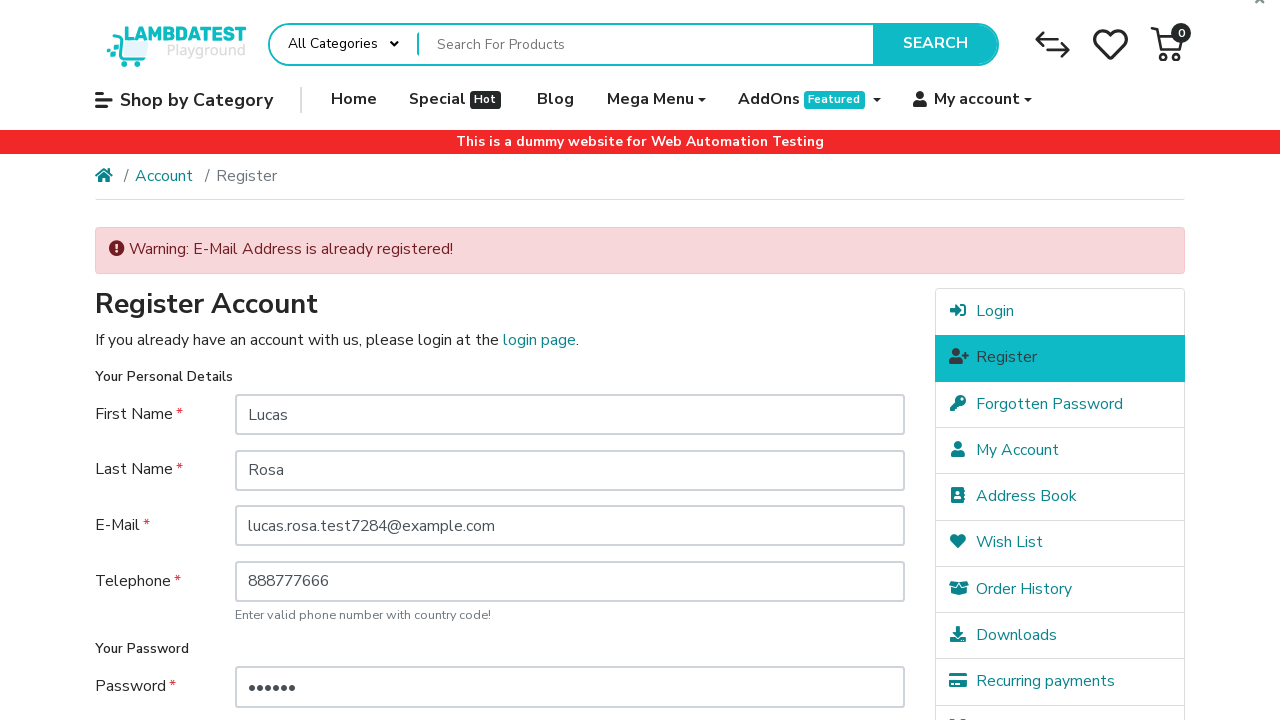

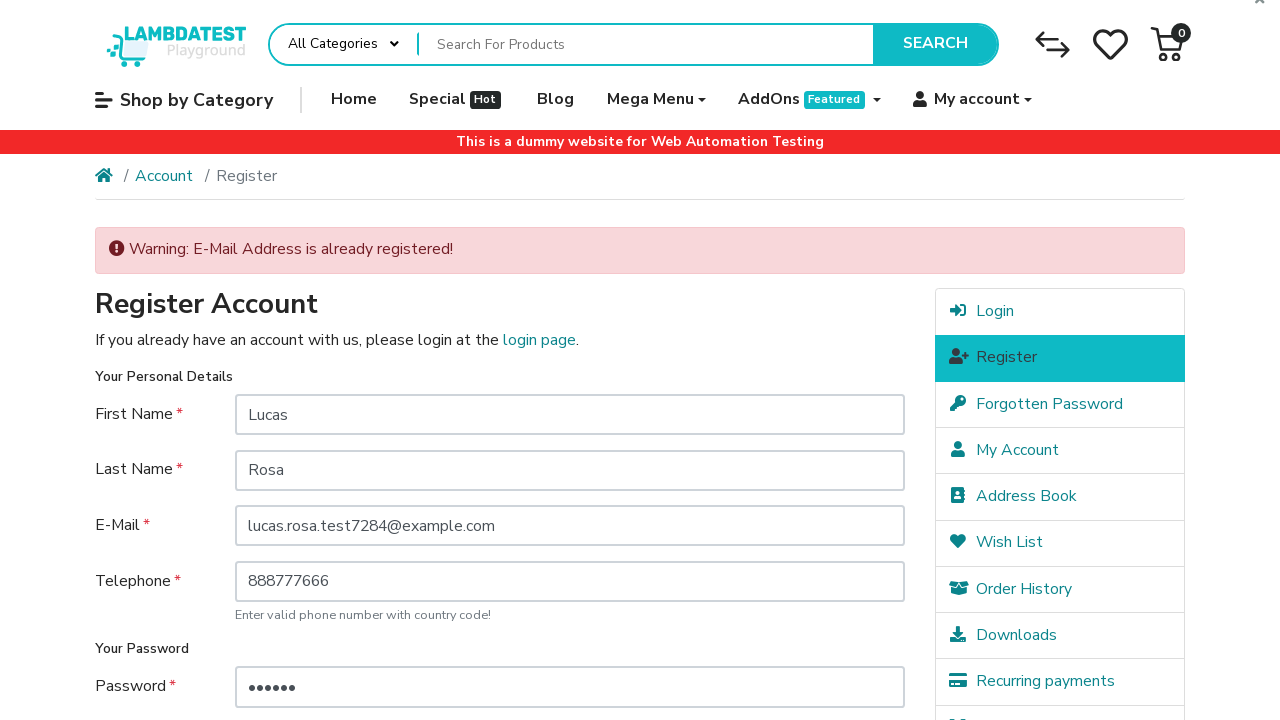